Tests a fixed deposit calculator by entering principal amount, rate of interest, tenure period, and interest frequency, then clicking calculate to view the maturity value.

Starting URL: https://www.moneycontrol.com/fixed-income/calculator/state-bank-of-india-sbi/fixed-deposit-calculator-SBI-BSB001.html

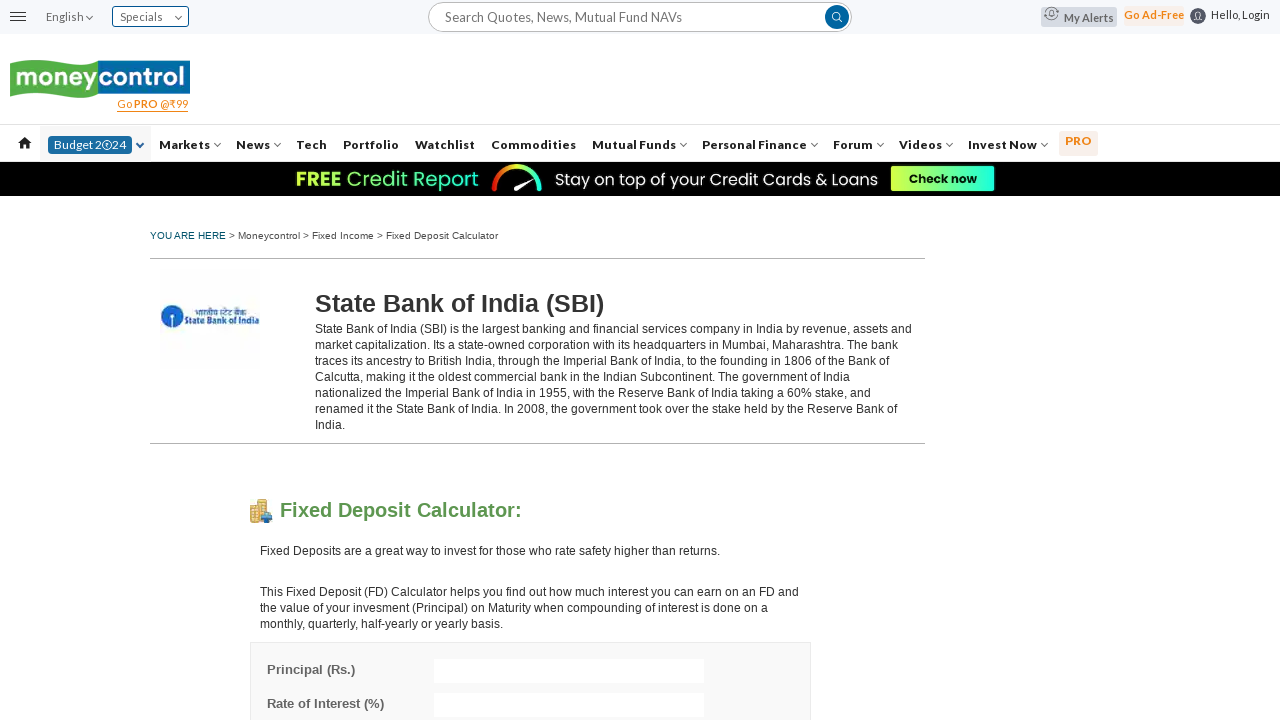

Cleared principal amount field on #principal
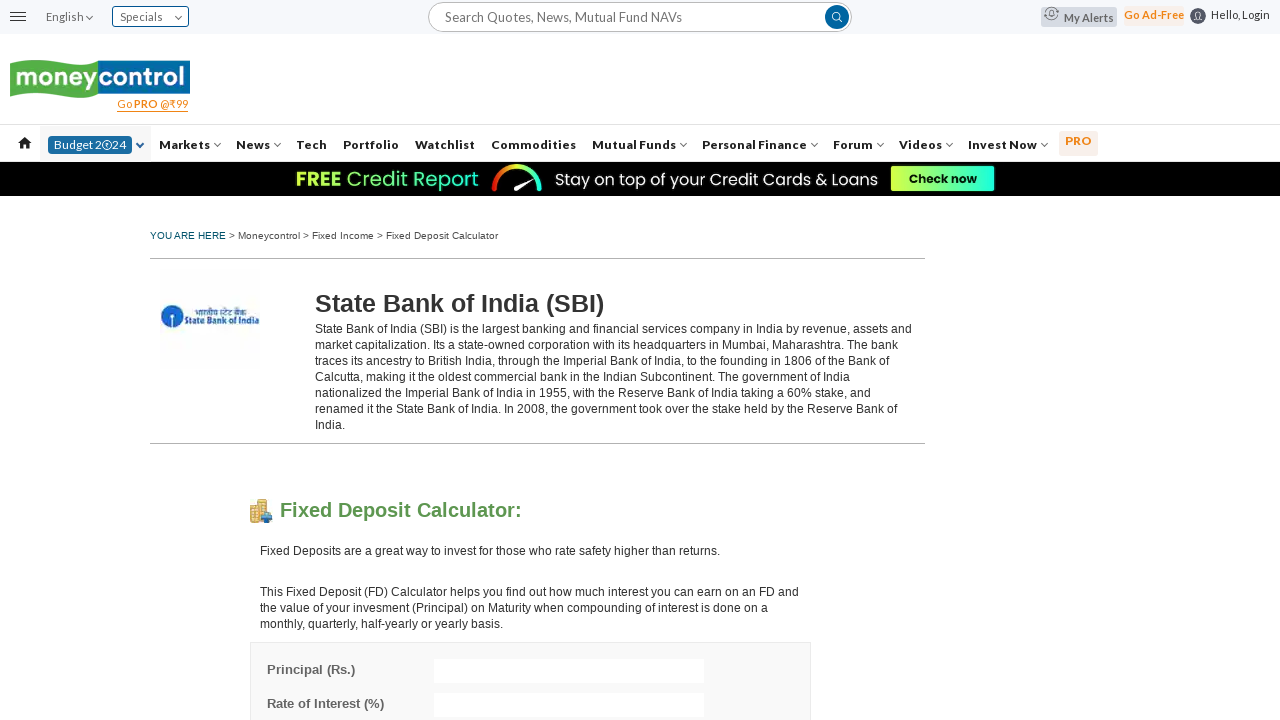

Entered principal amount of 250000 on #principal
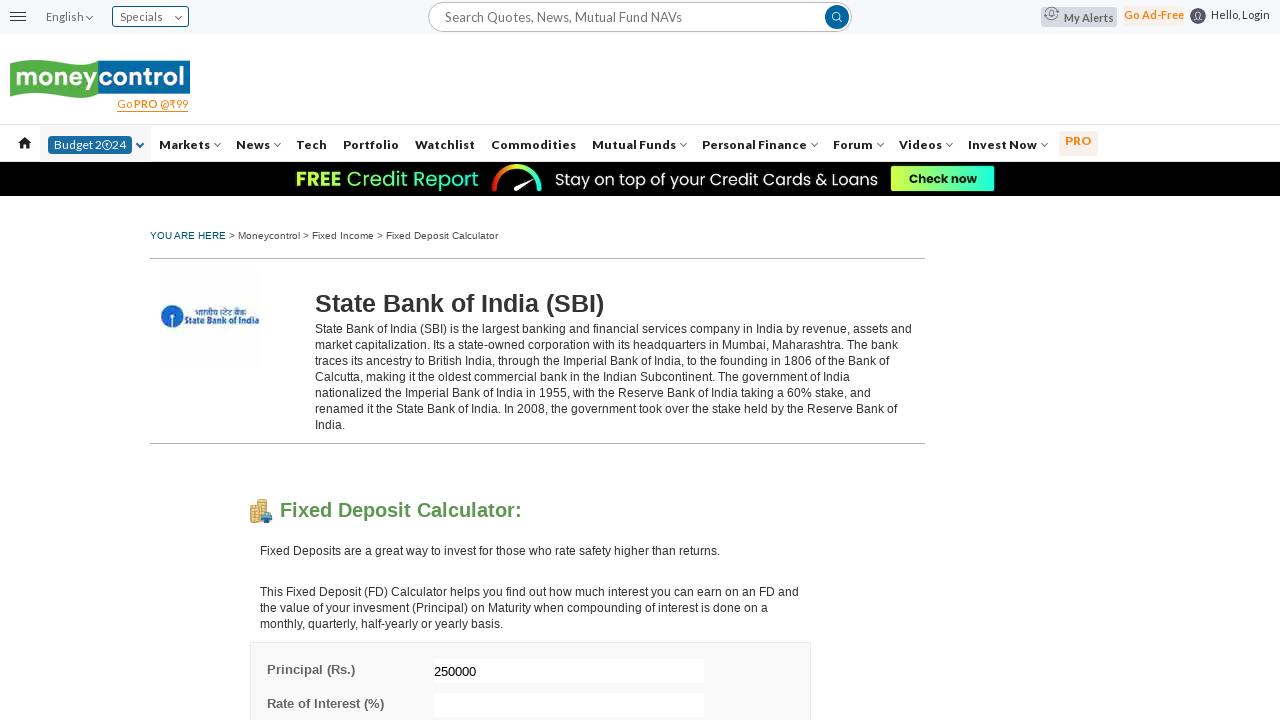

Cleared rate of interest field on #interest
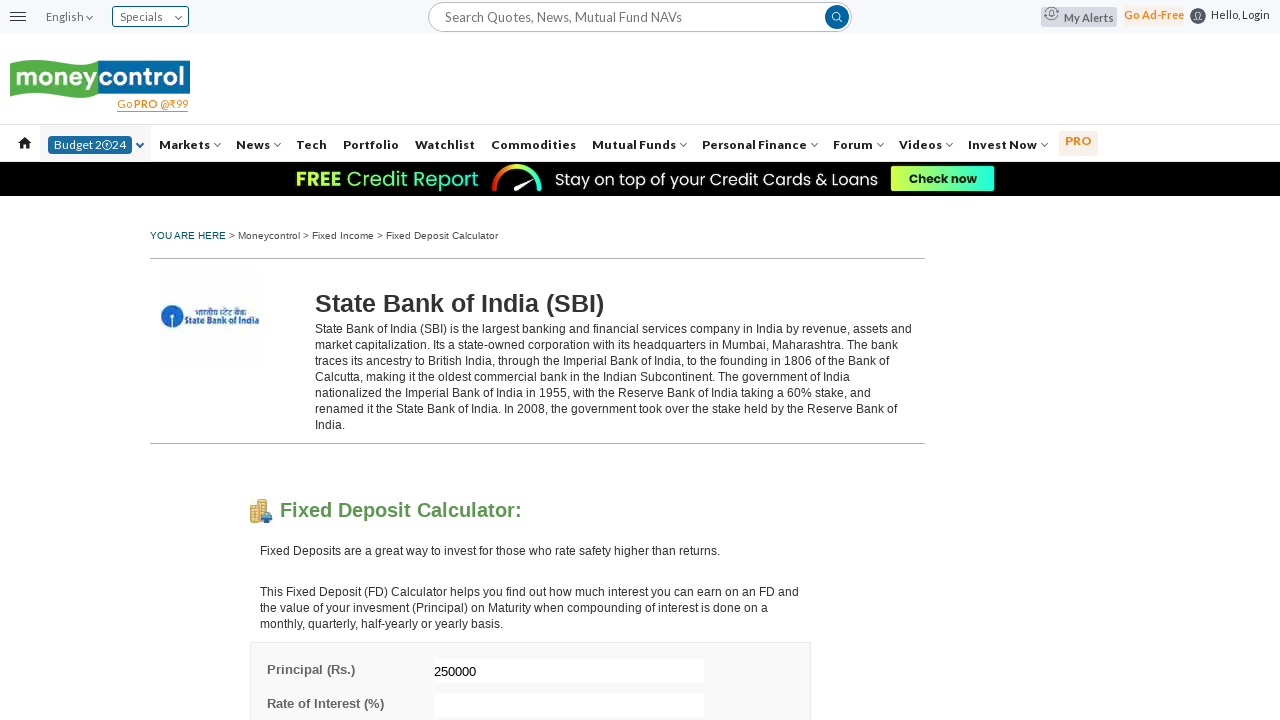

Entered rate of interest as 7.5% on #interest
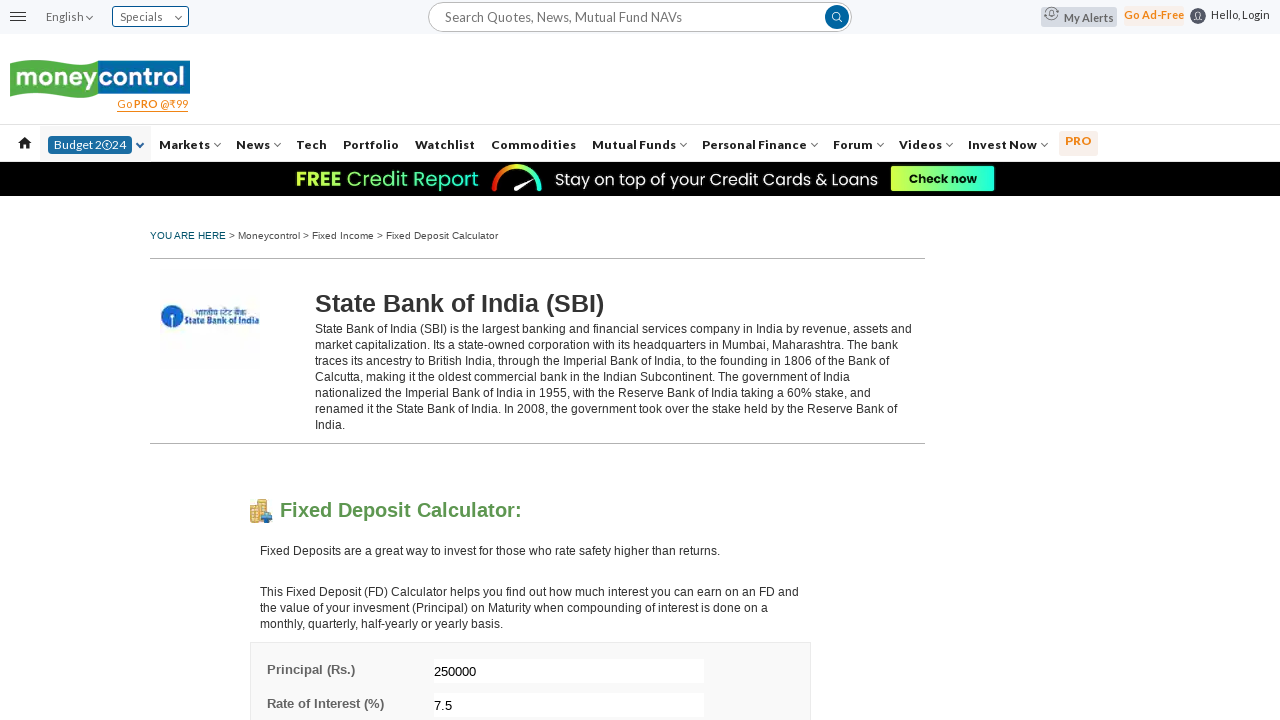

Cleared tenure period field on #tenure
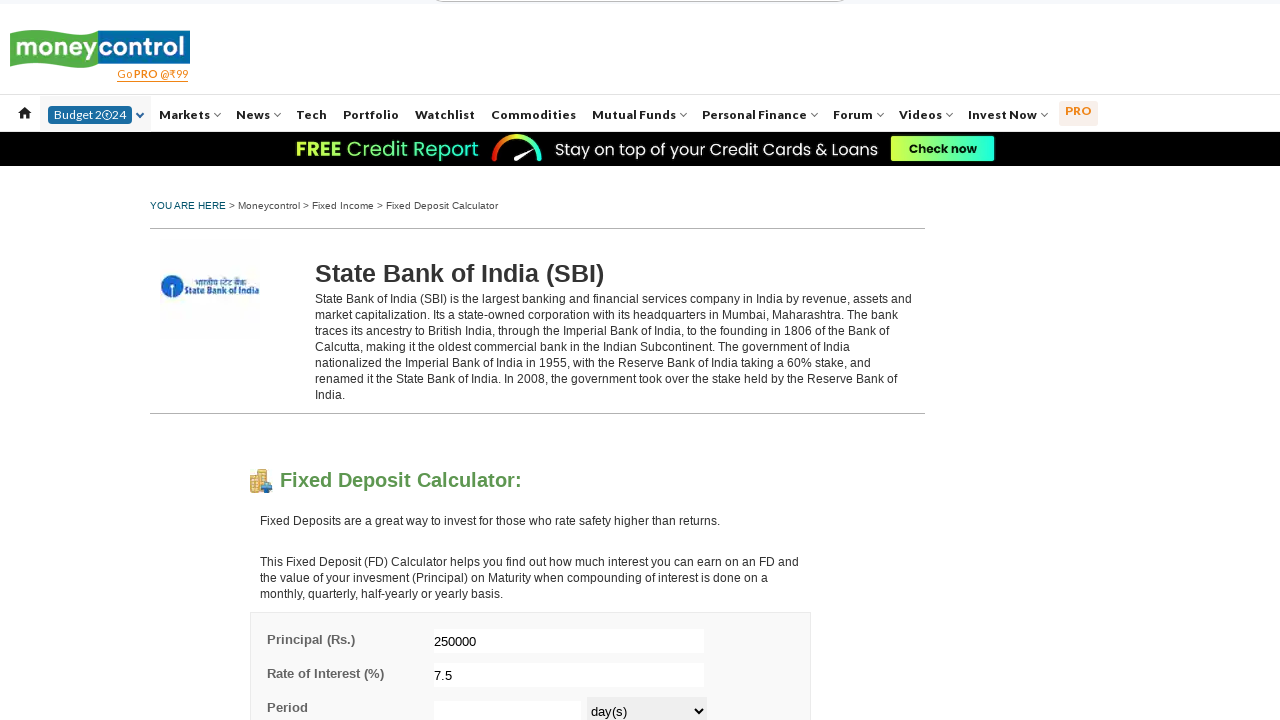

Entered tenure period as 3 on #tenure
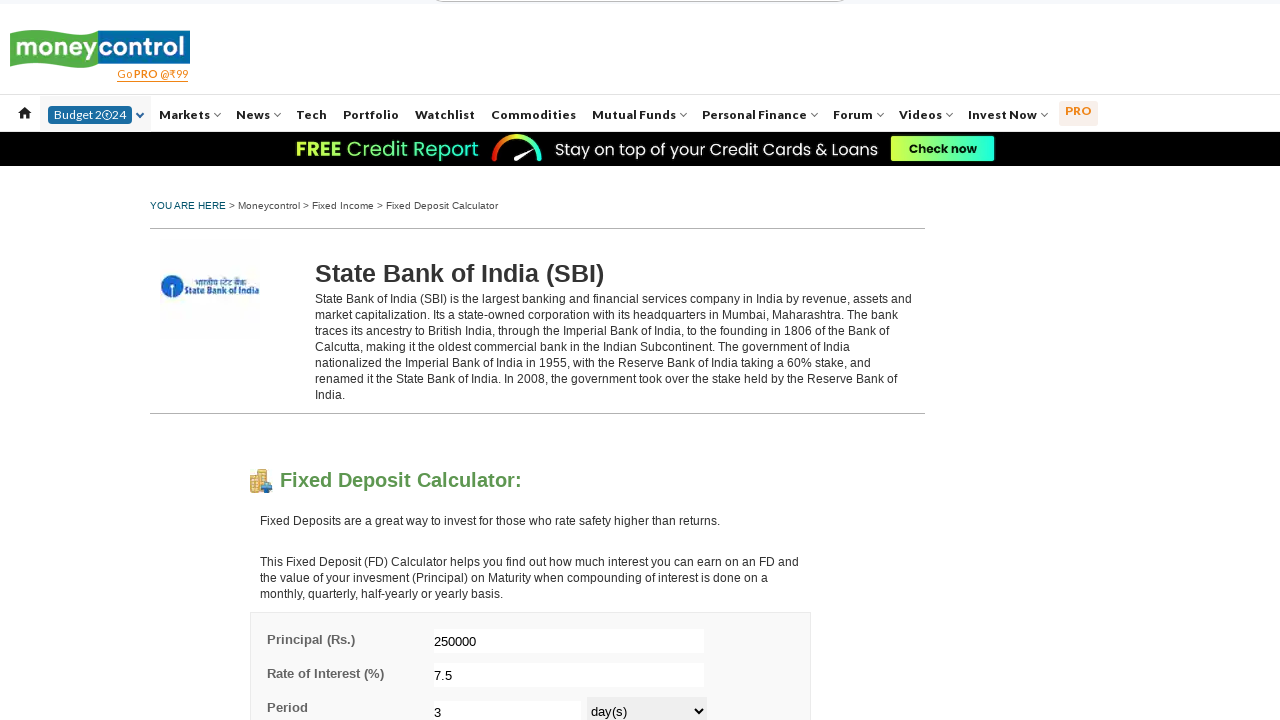

Selected tenure period unit as year(s) on #tenurePeriod
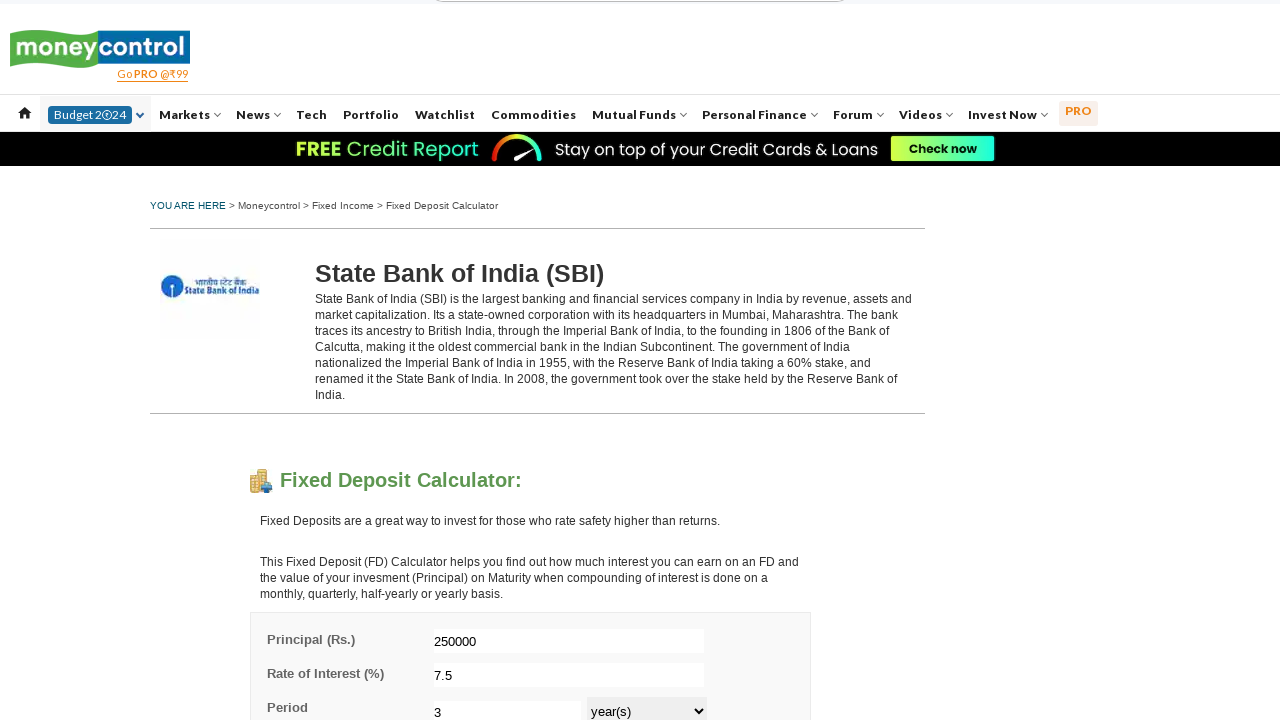

Waited for page to update
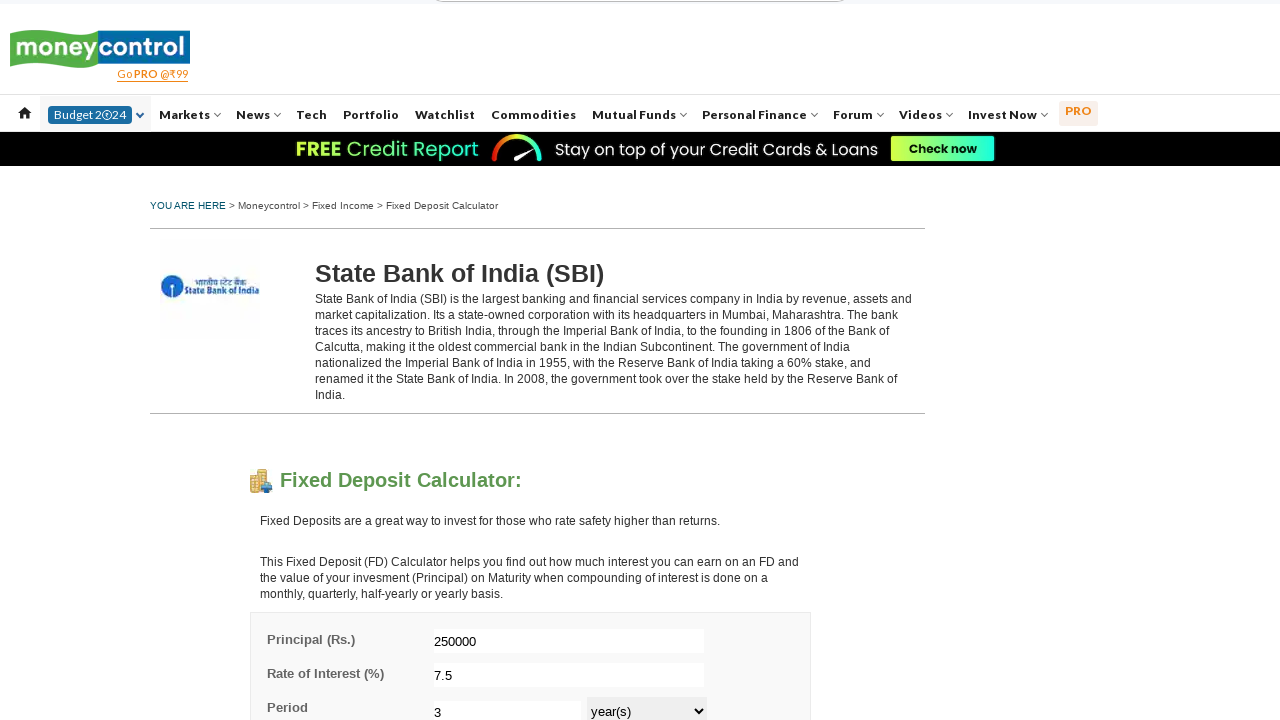

Selected interest frequency as Simple Interest on #frequency
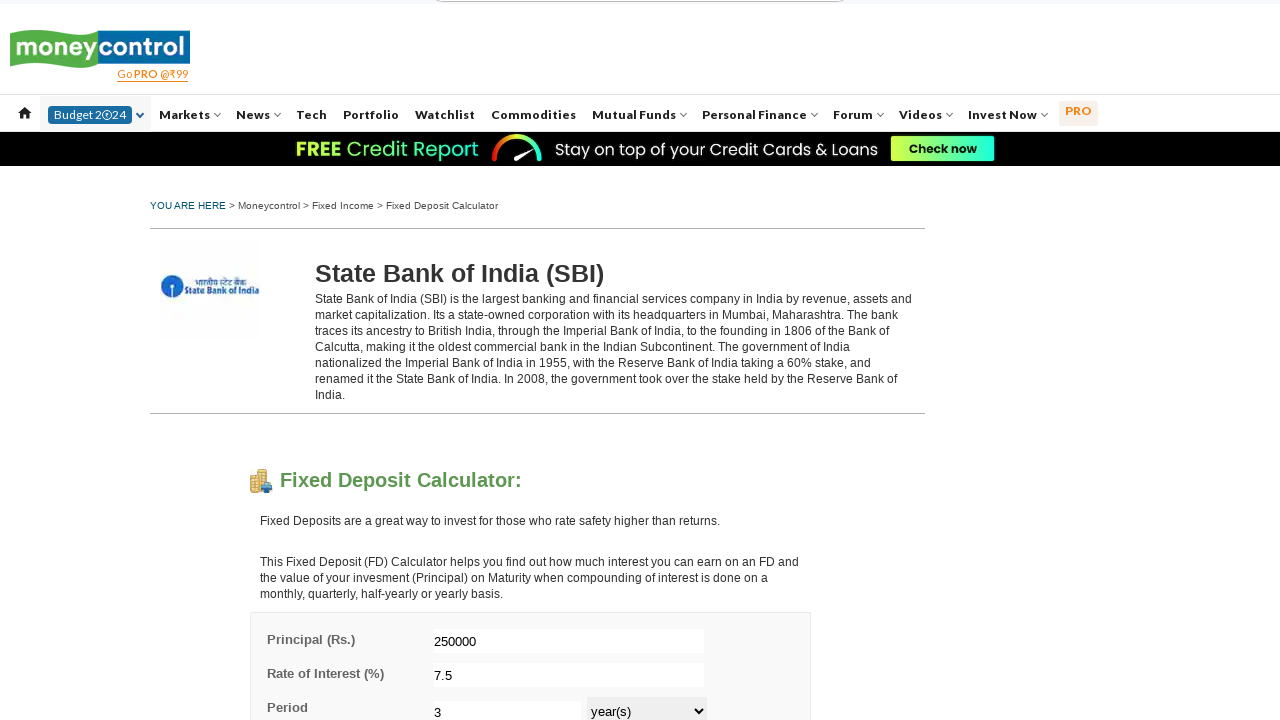

Clicked calculate button to compute maturity value at (488, 360) on xpath=//*[@id='fdMatVal']/div[2]/a[1]/img
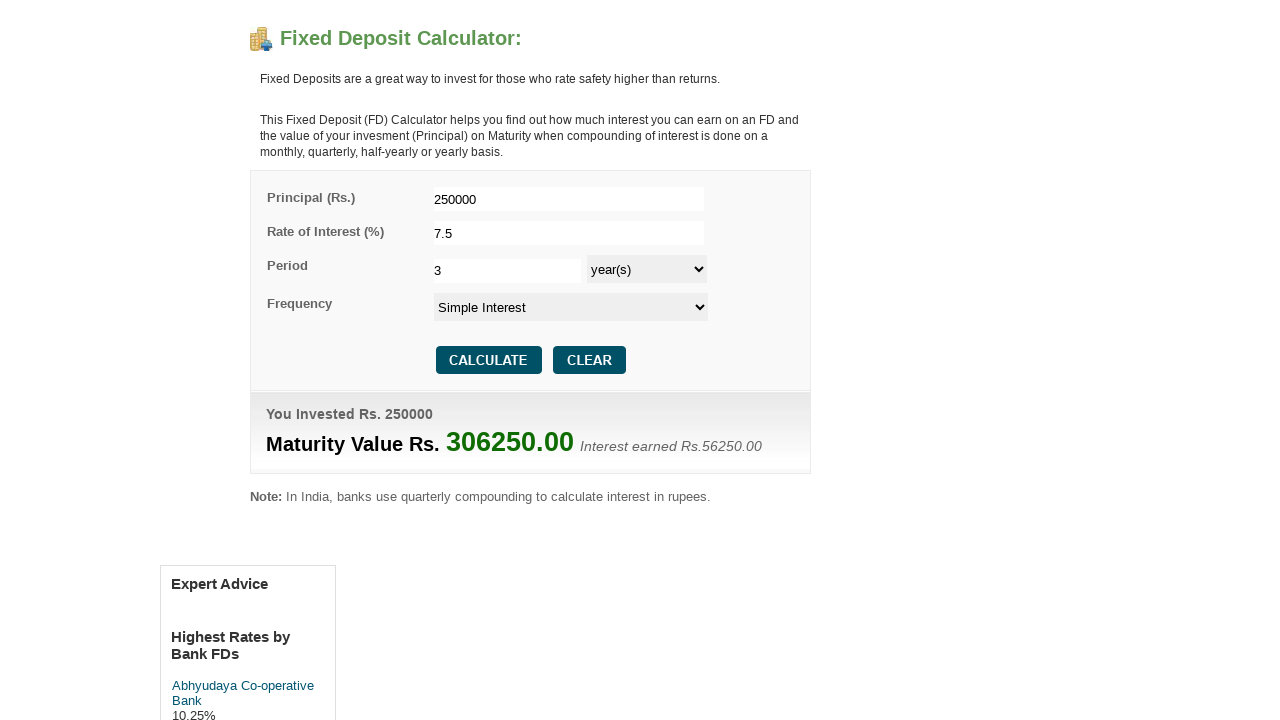

Maturity value result loaded and visible
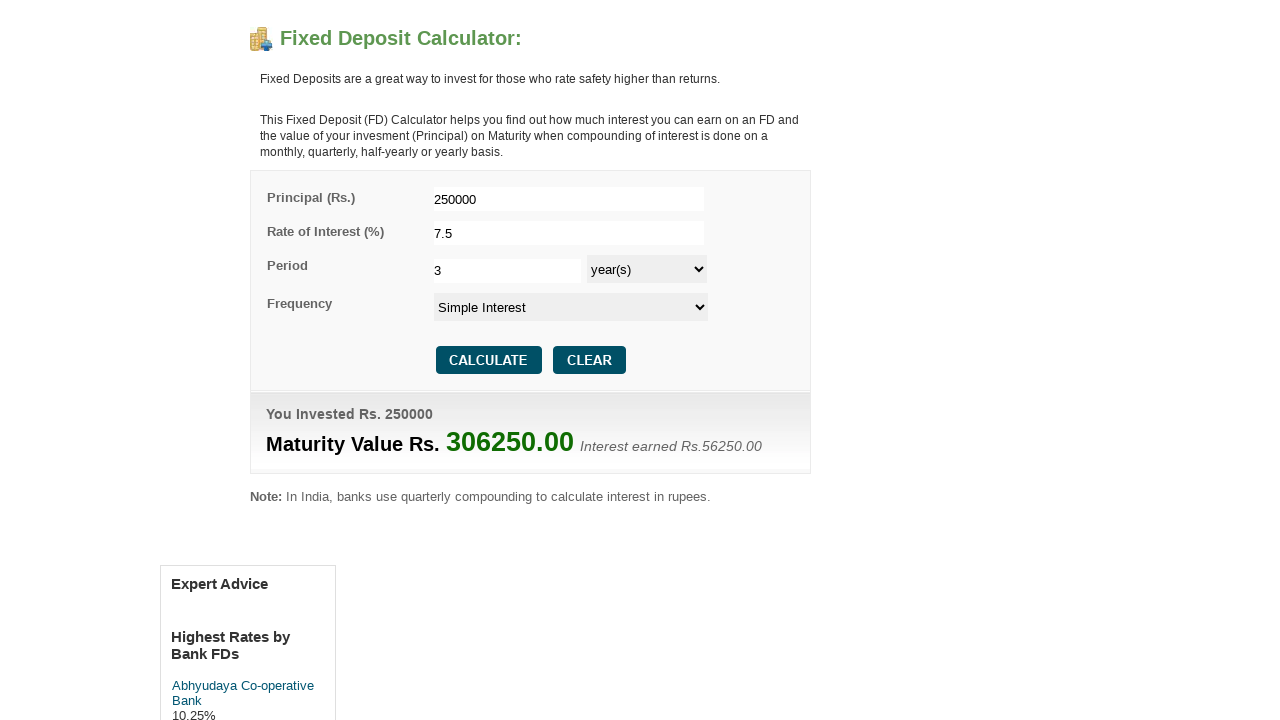

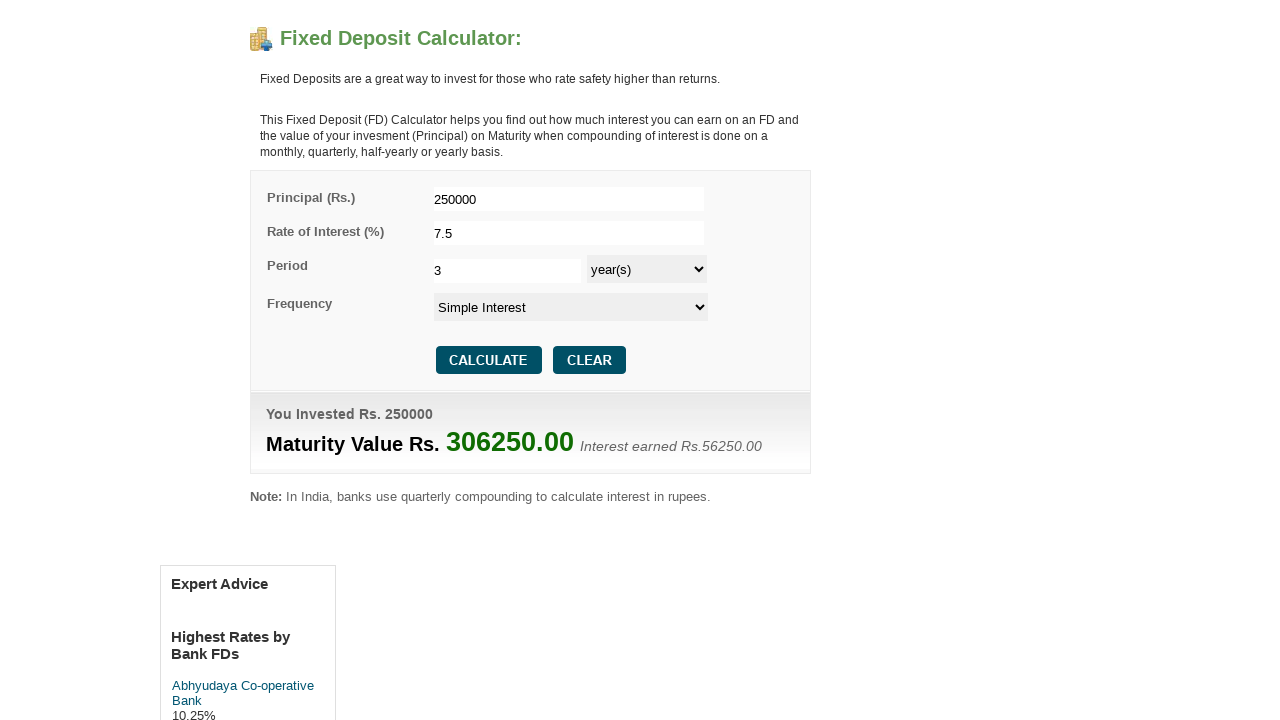